Tests right-click functionality on a button element and verifies the confirmation message appears

Starting URL: https://demoqa.com/buttons

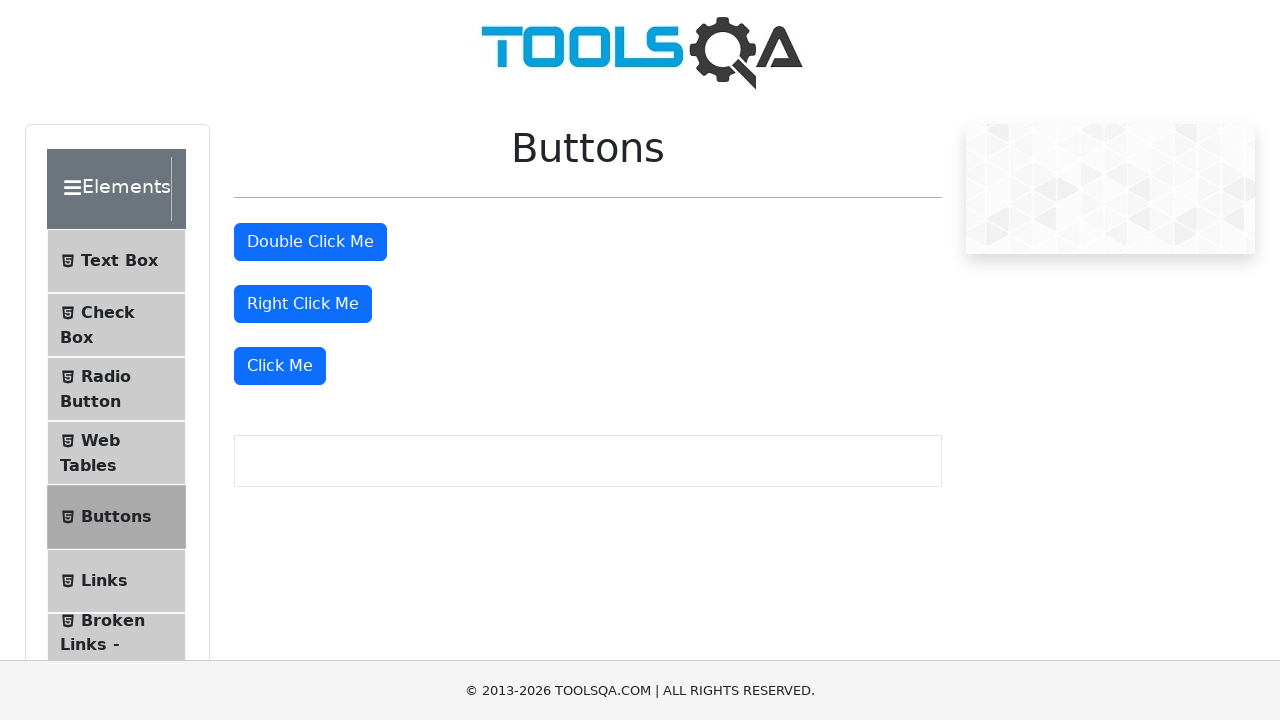

Located right-click button element
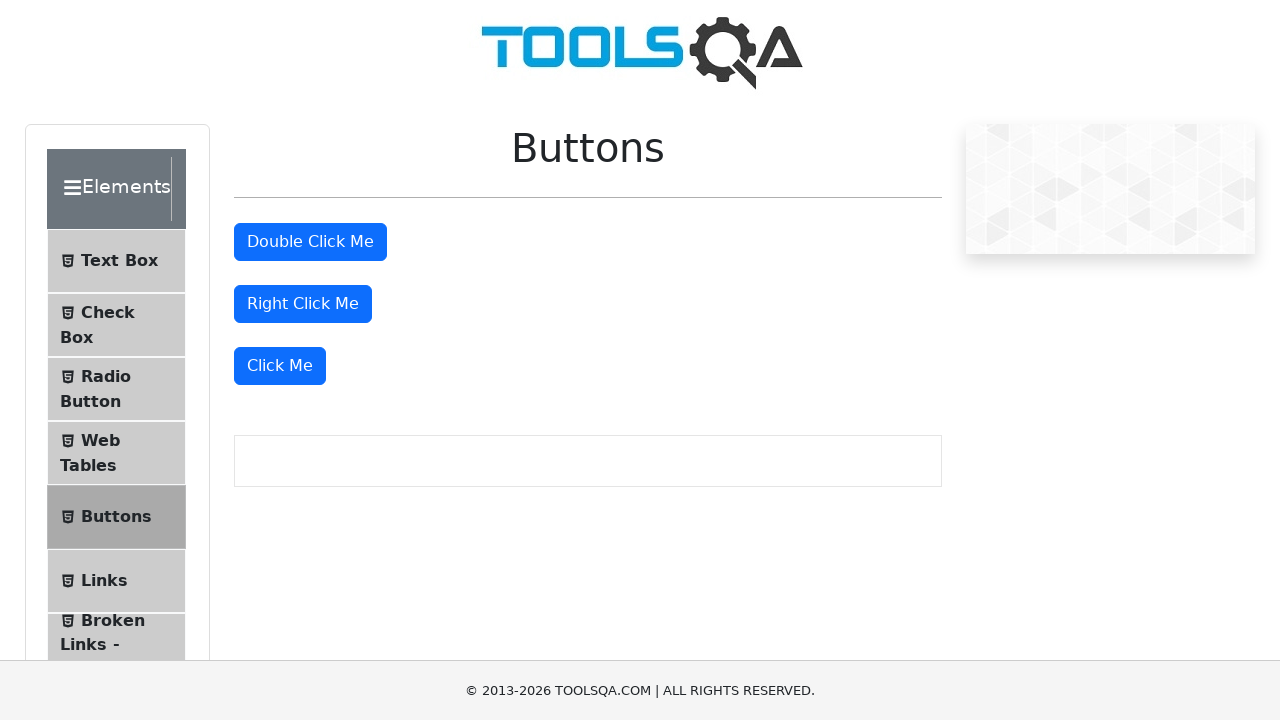

Performed right-click on the button at (303, 304) on #rightClickBtn
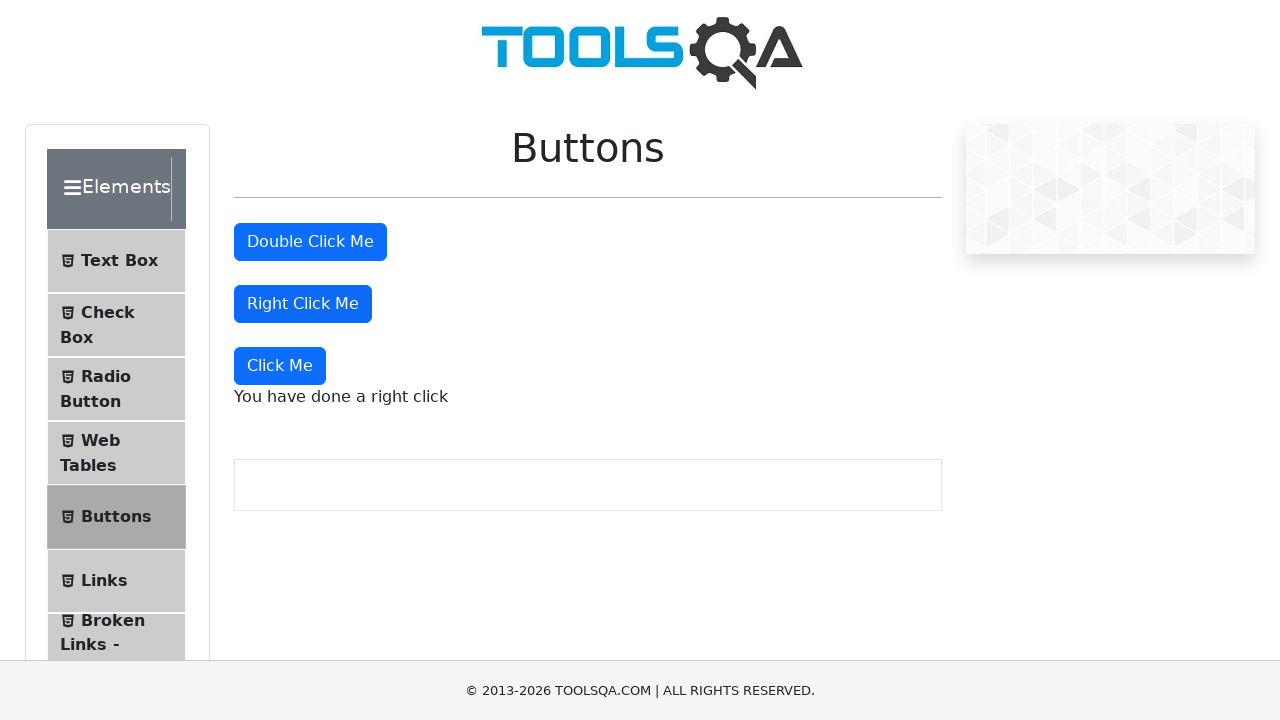

Right-click confirmation message appeared
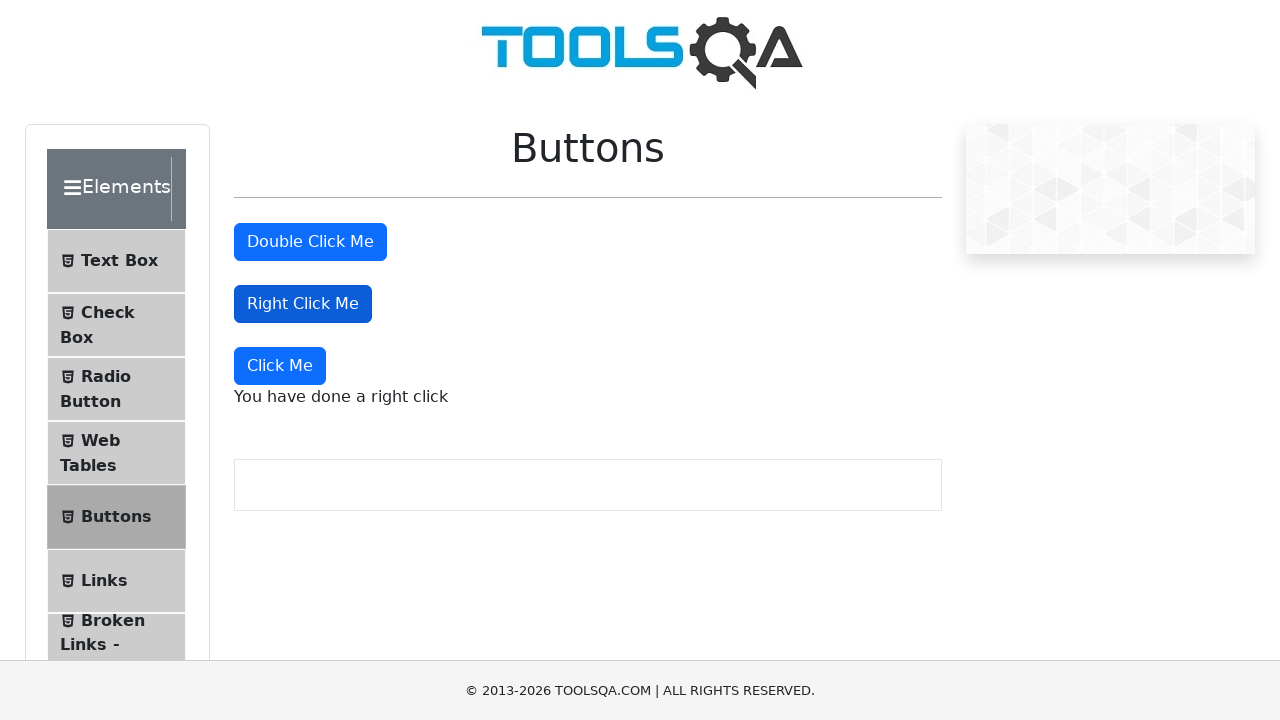

Located right-click confirmation message element
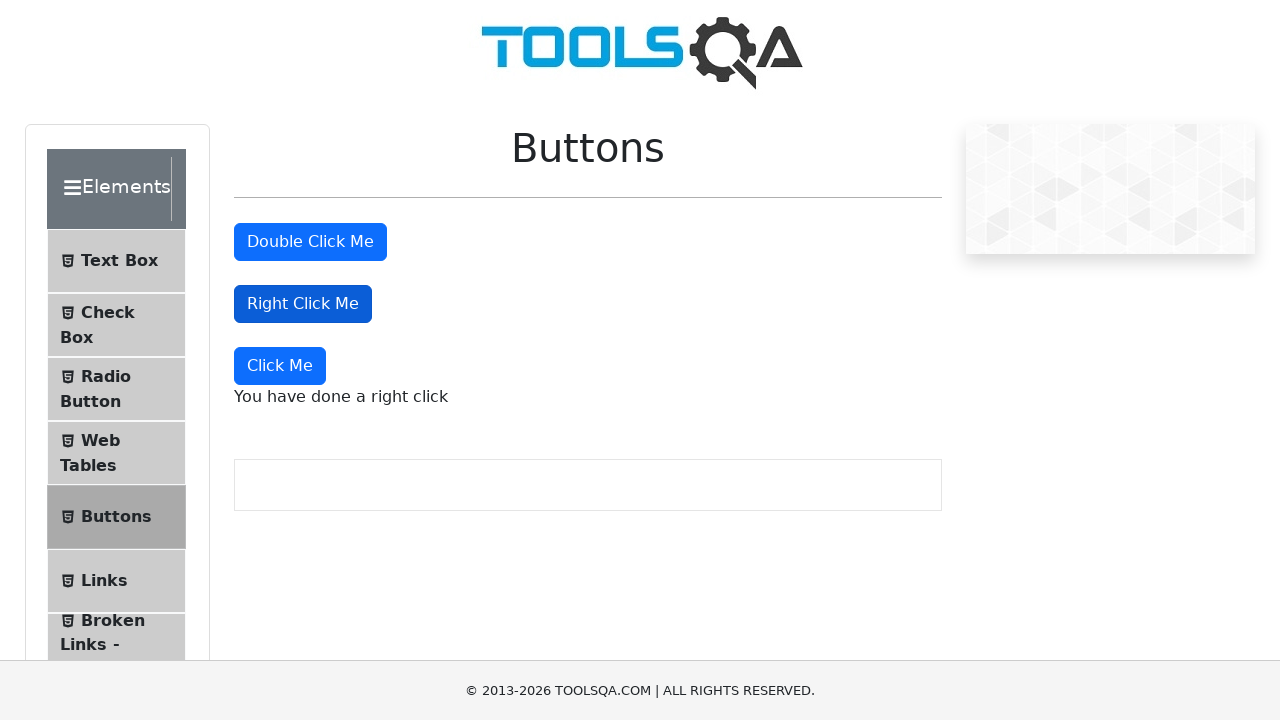

Verified confirmation message text is 'You have done a right click'
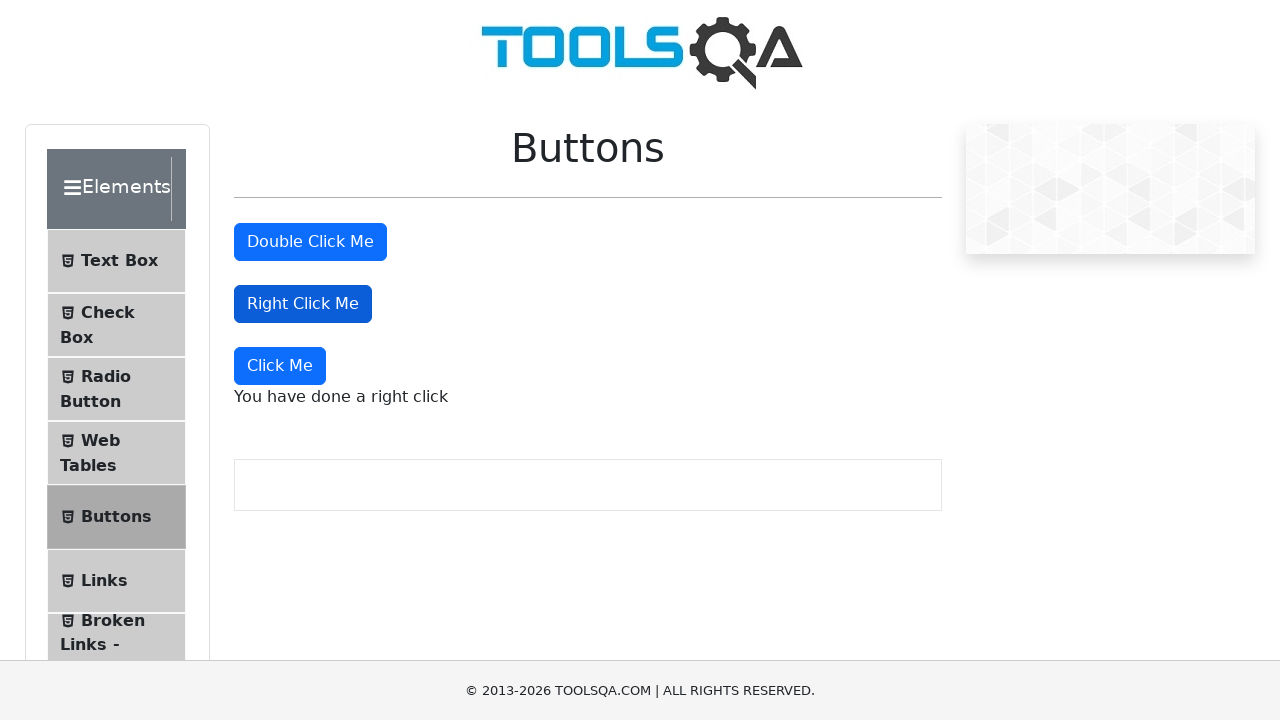

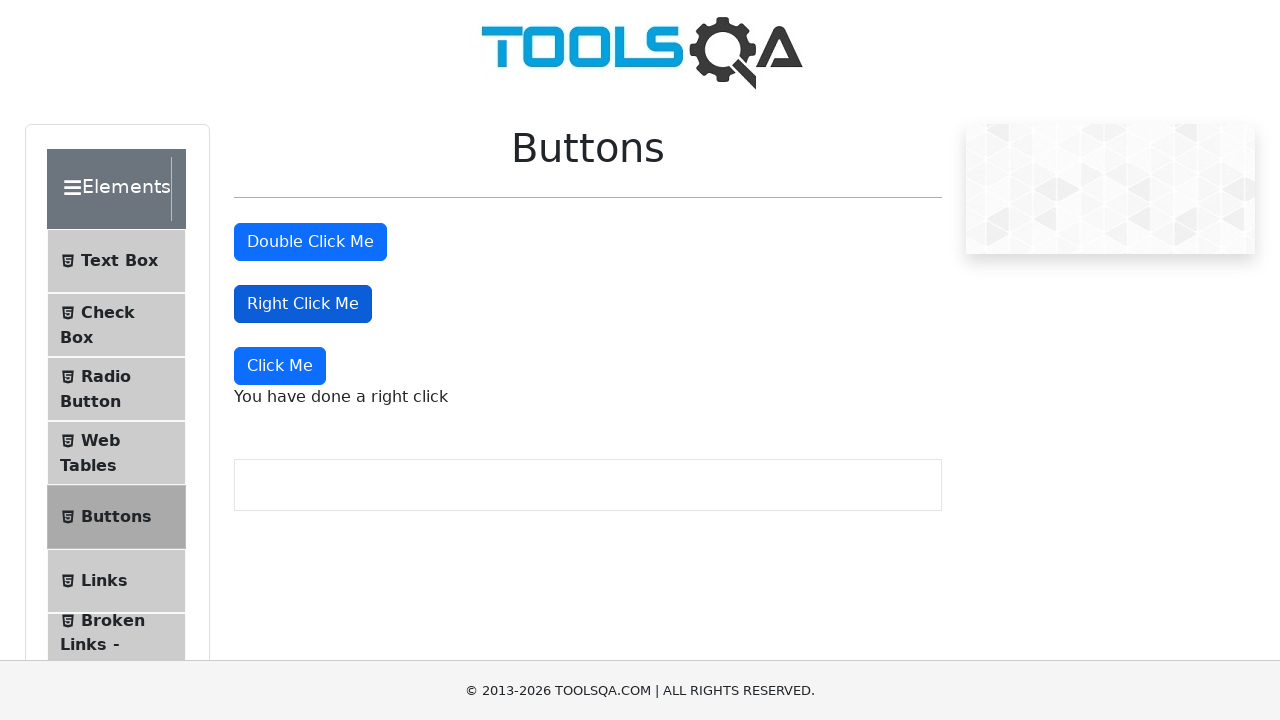